Verifies that the API documentation page has the correct h1 header text

Starting URL: https://webdriver.io/docs/api

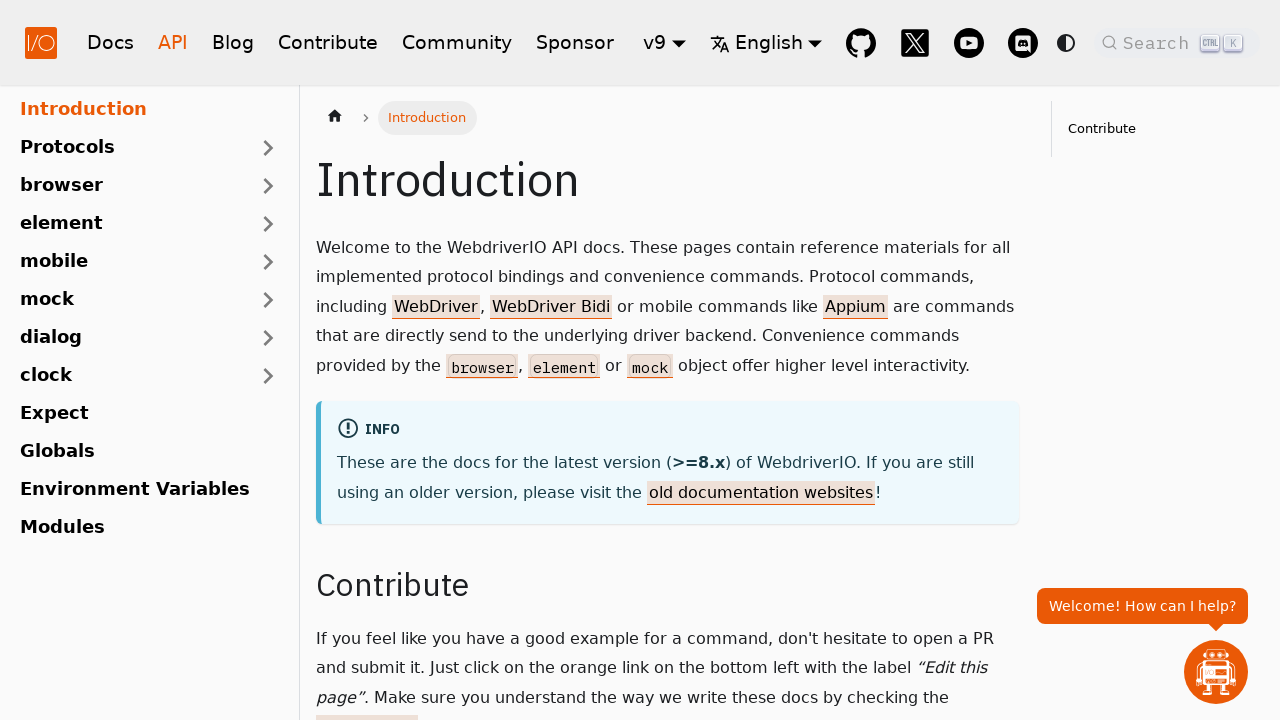

Waited for h1 header to be visible
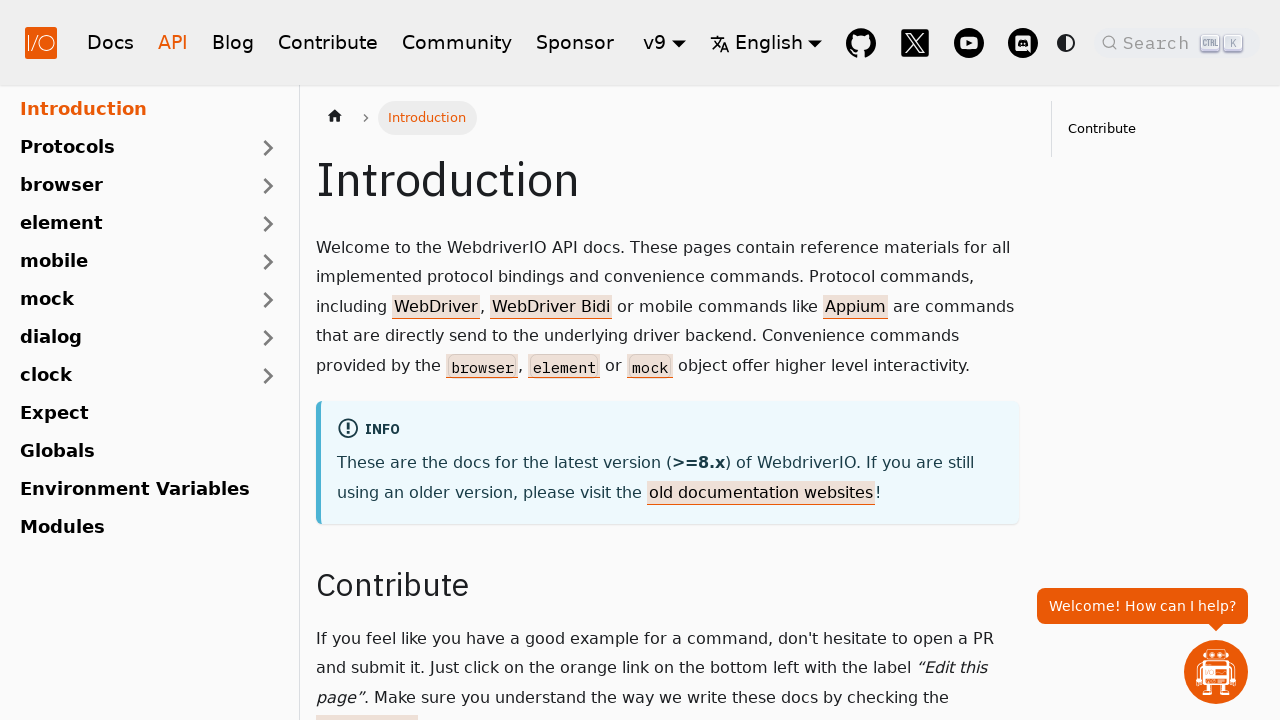

Retrieved h1 header text content
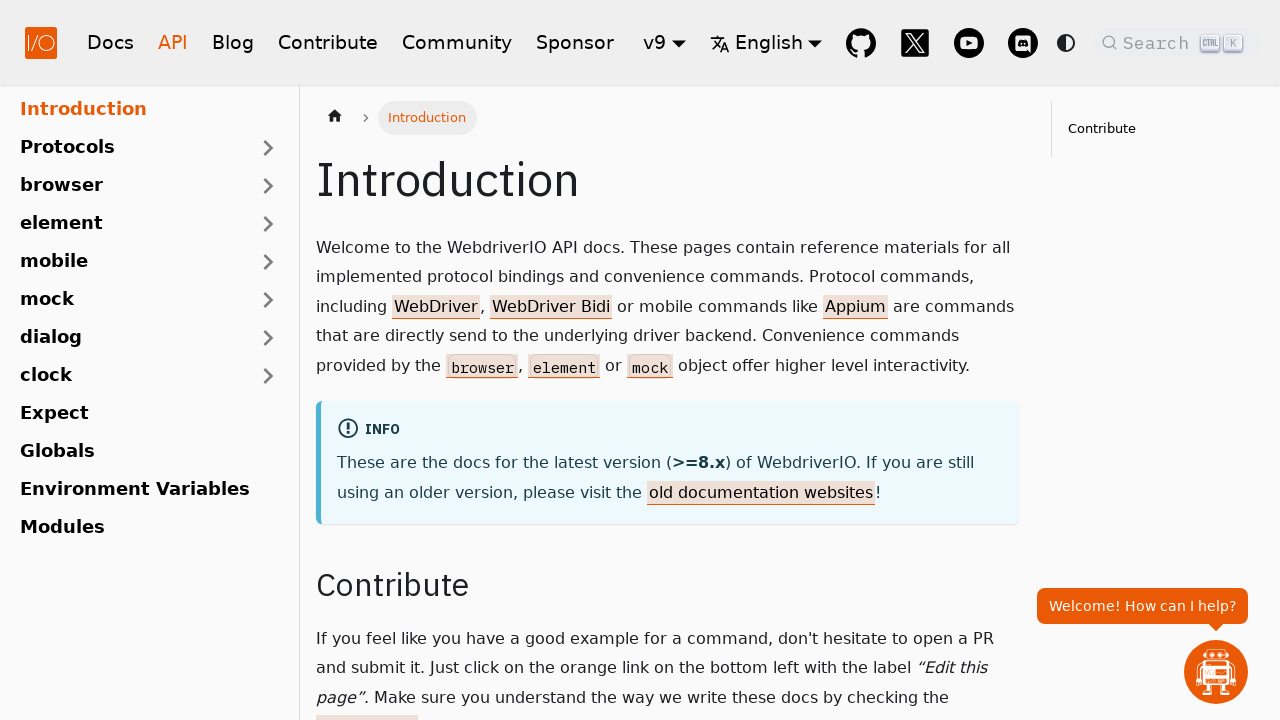

Verified h1 header text equals 'Introduction'
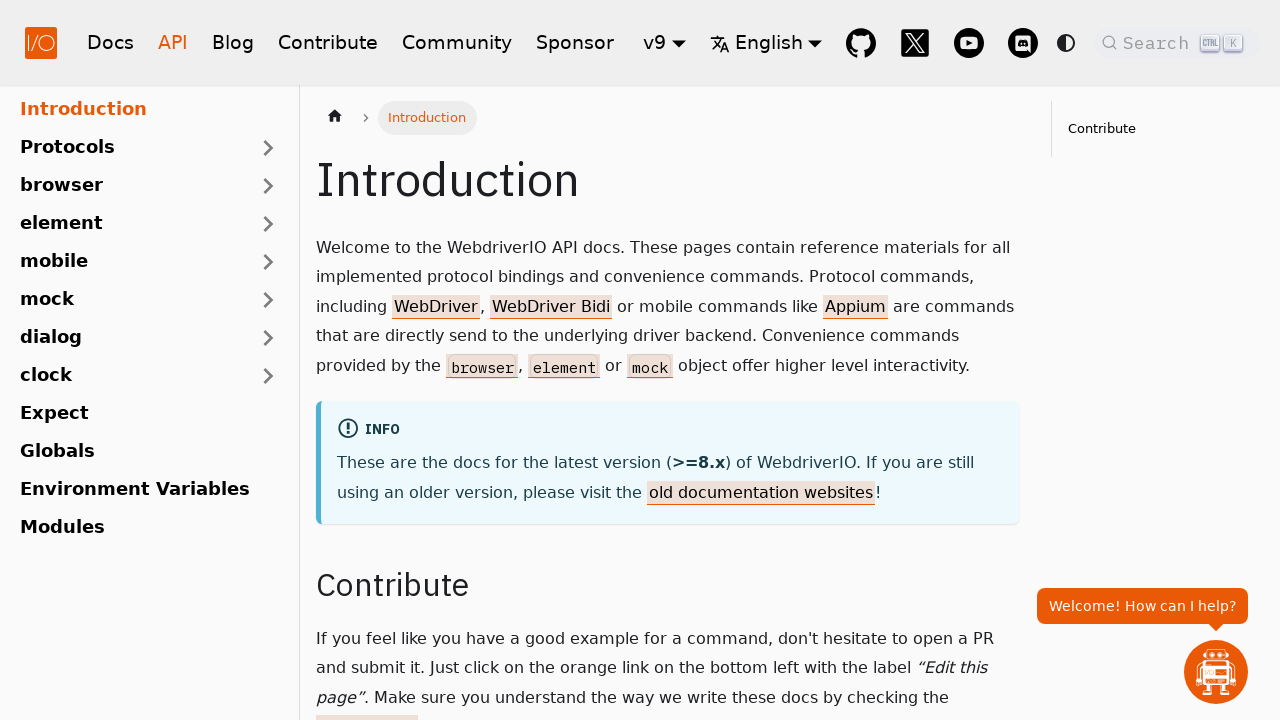

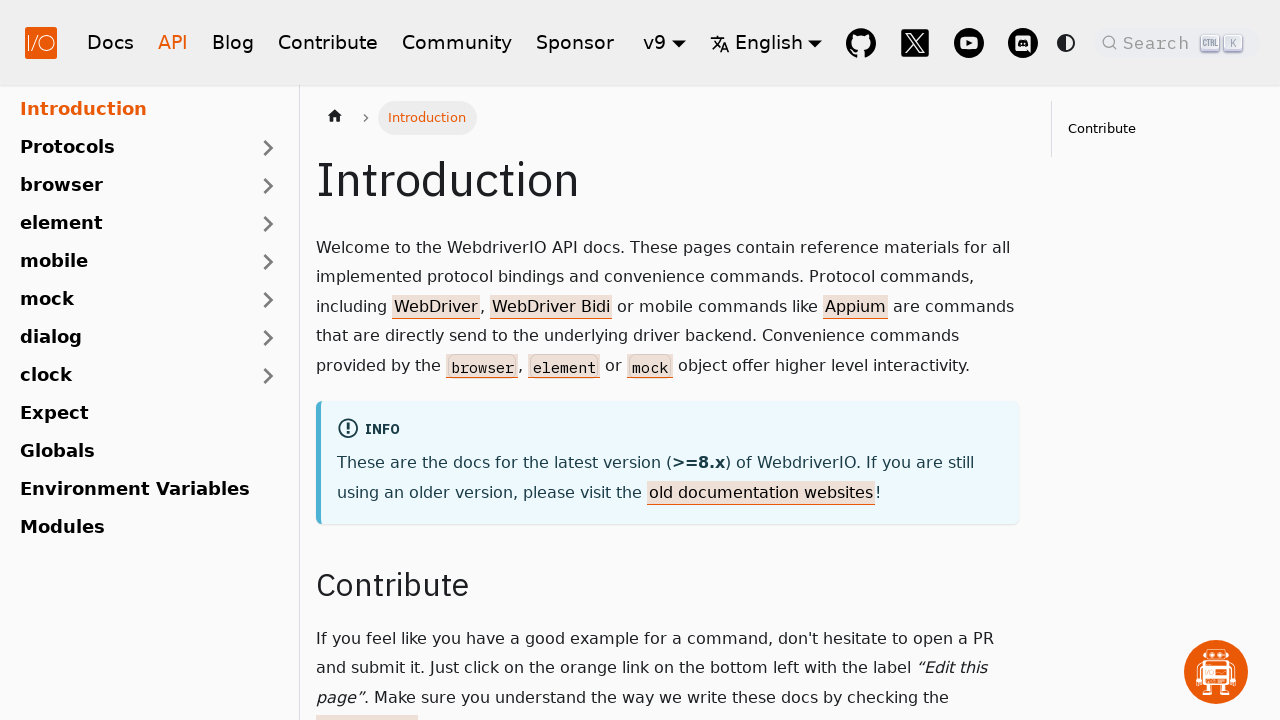